Scrolls to a fixed table element using Actions, reads values from table rows, calculates their sum, and verifies it matches the displayed total

Starting URL: https://rahulshettyacademy.com/AutomationPractice/

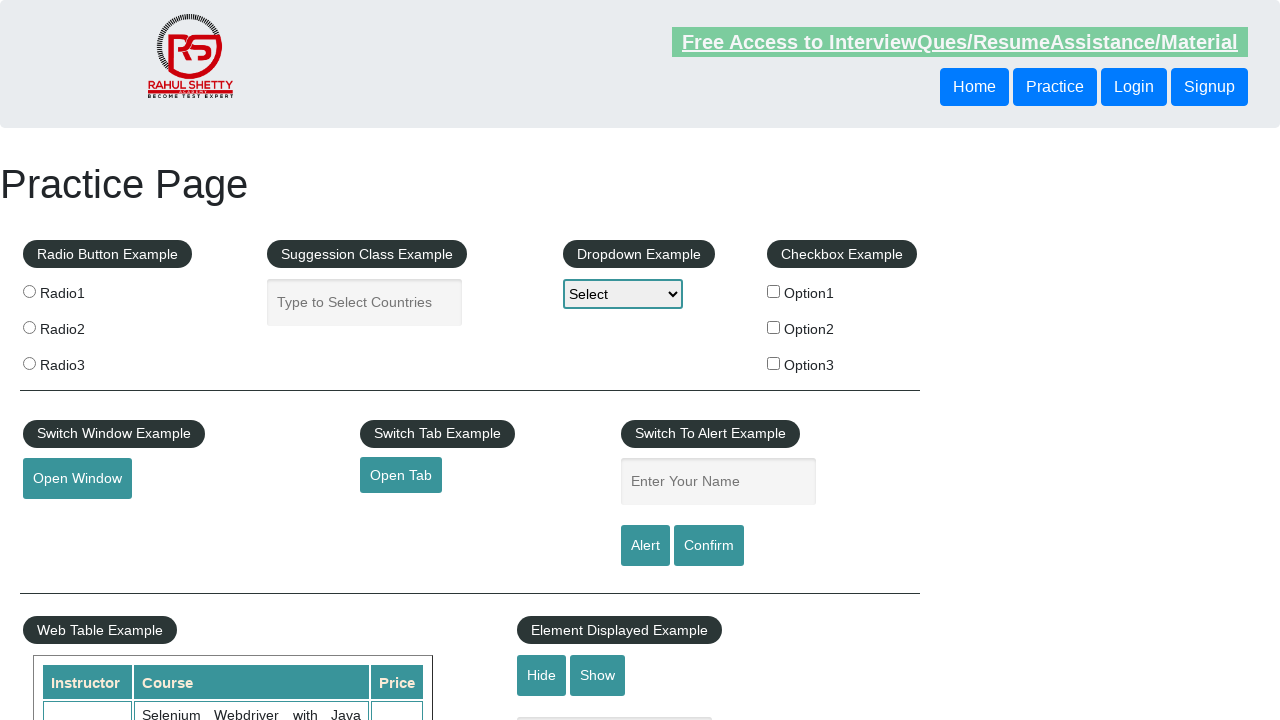

Fixed table element is present and ready
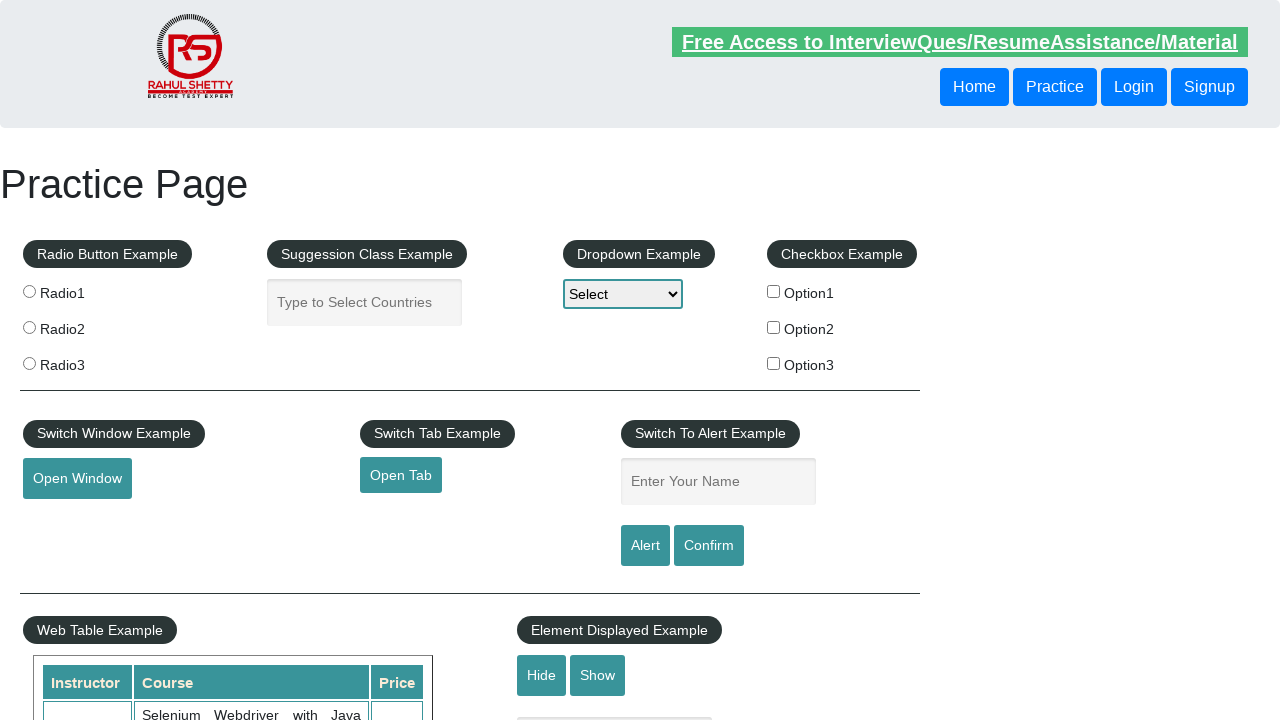

Scrolled fixed table into view
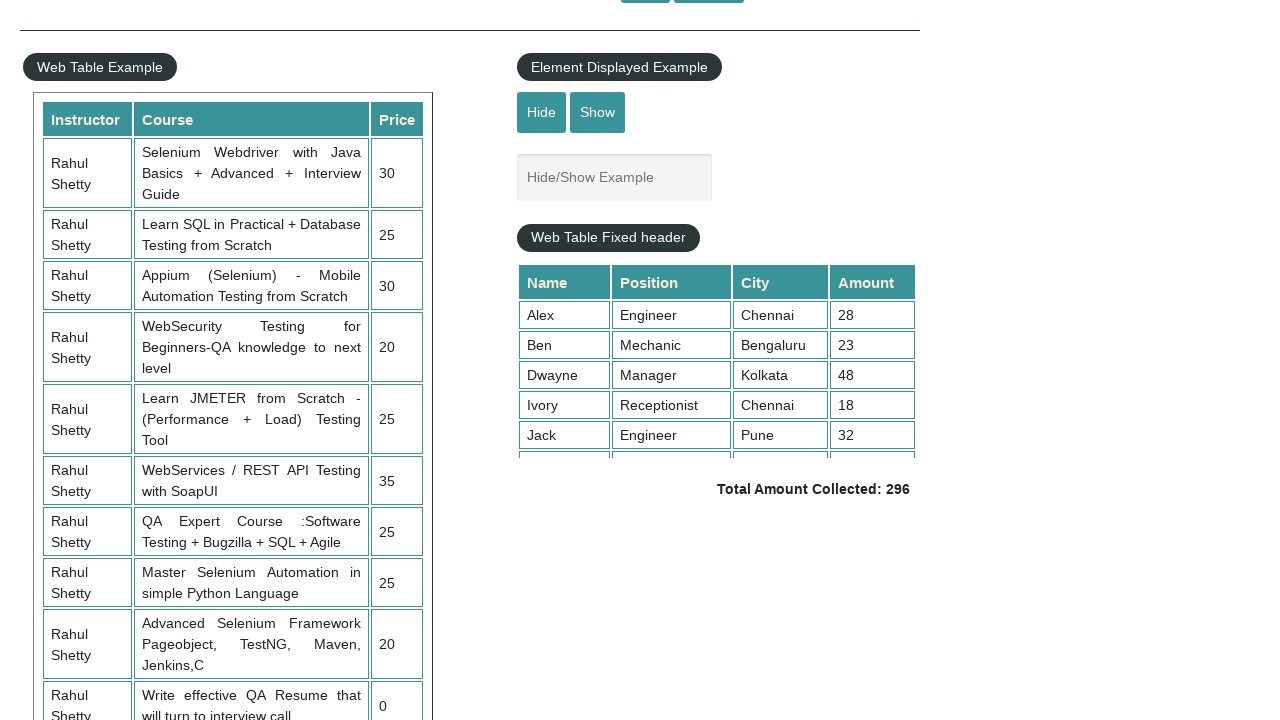

Table amount cells loaded successfully
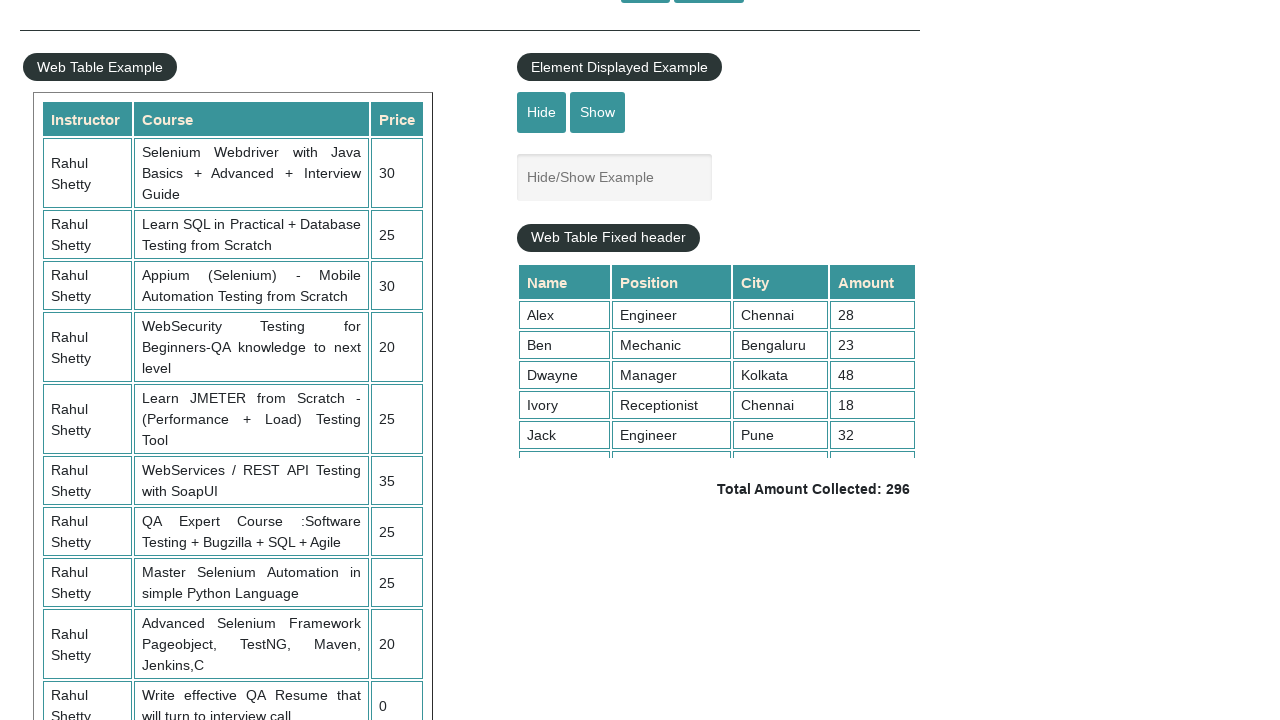

Retrieved 9 amount cells from table rows
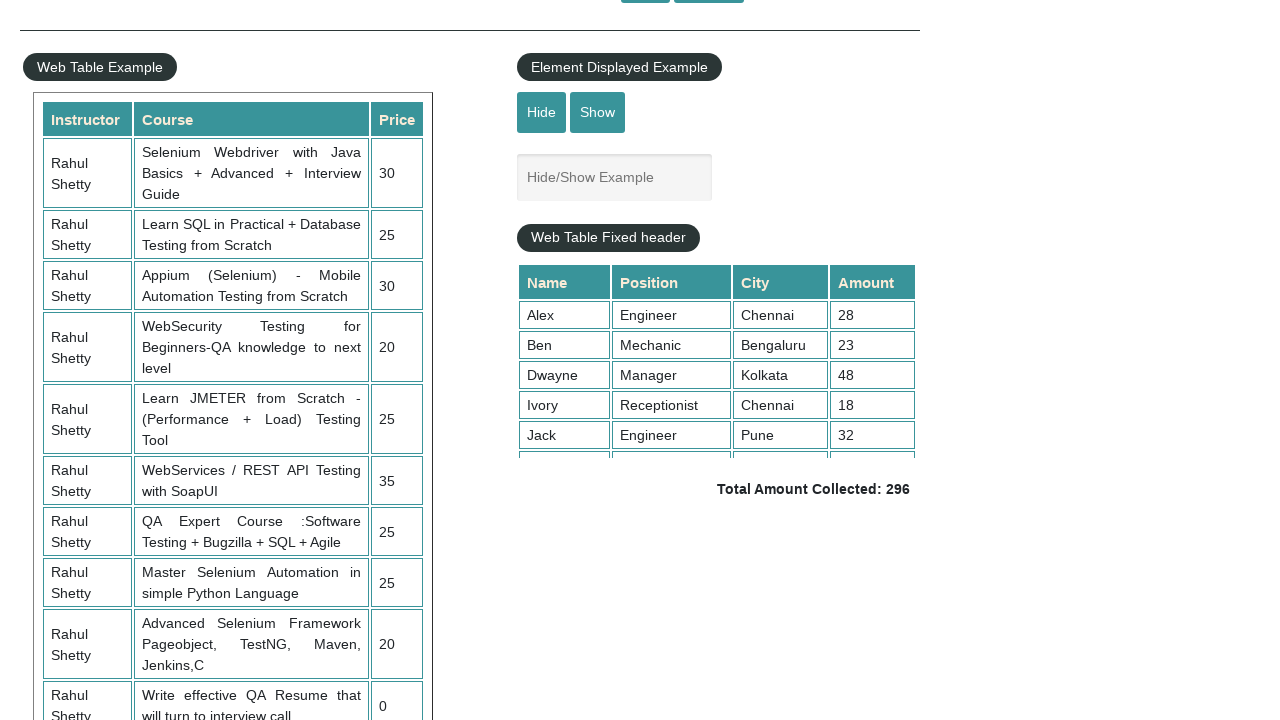

Calculated sum of all amounts: 296
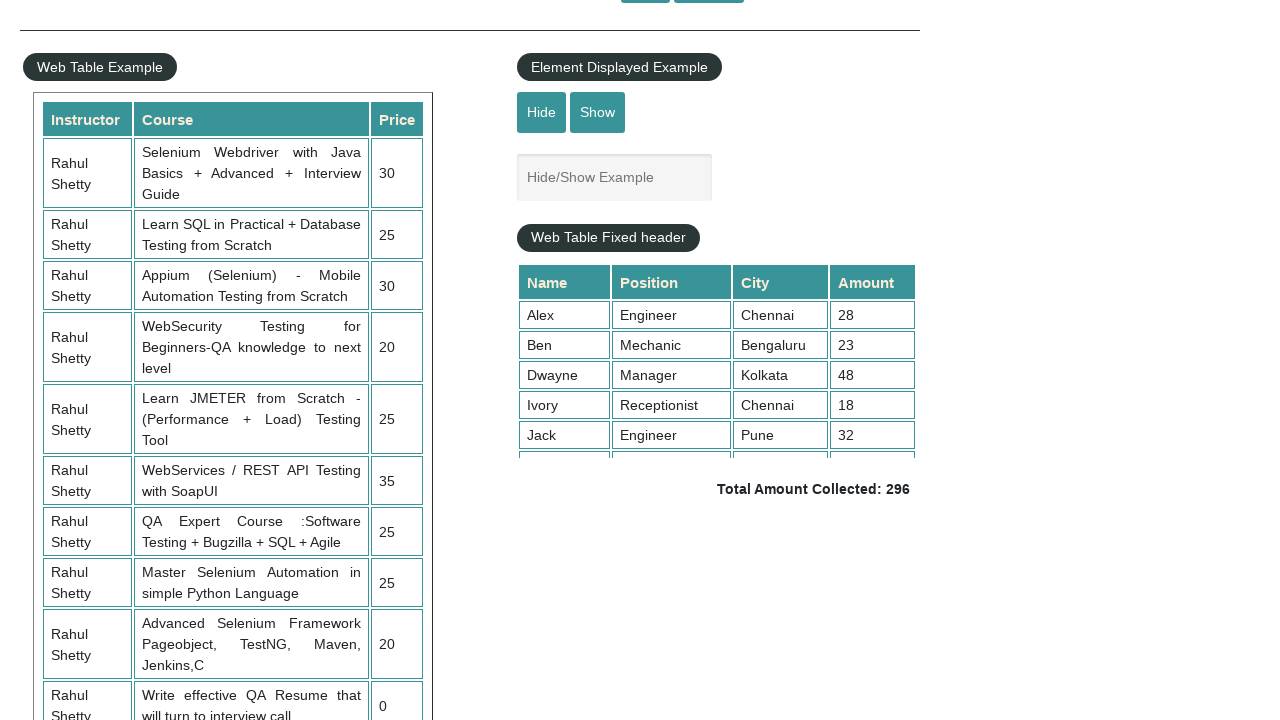

Total amount display element is present
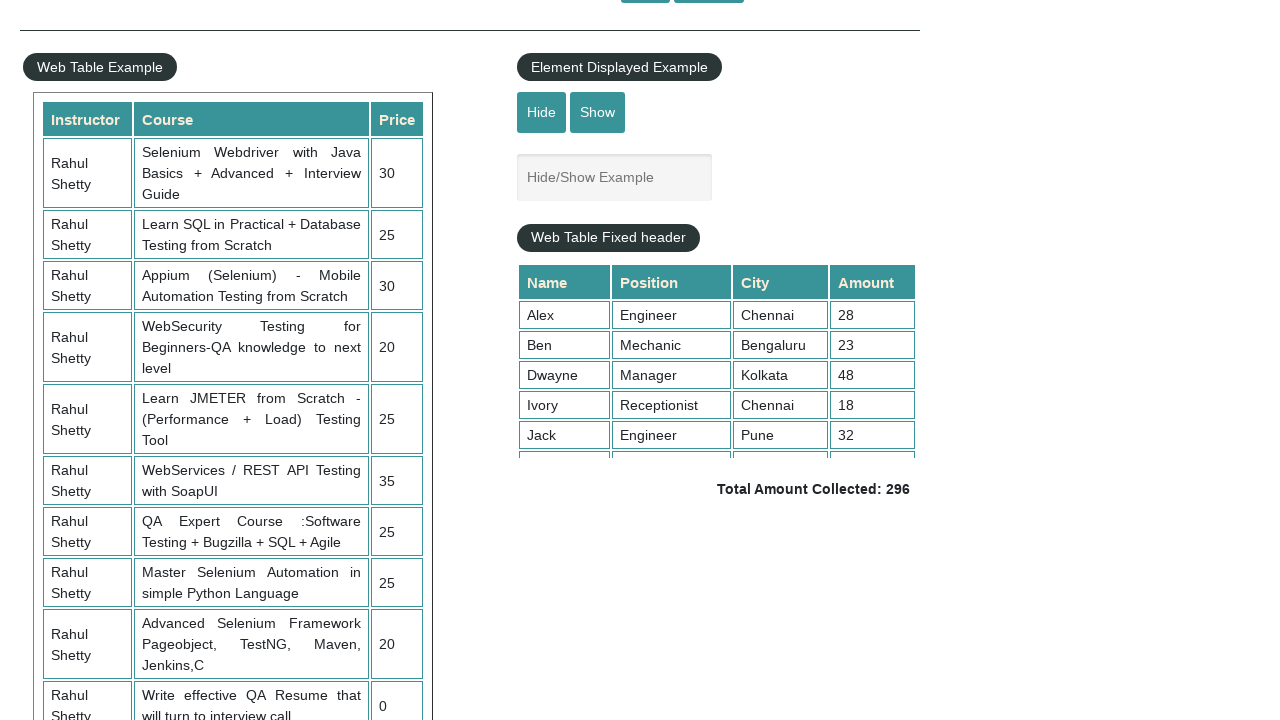

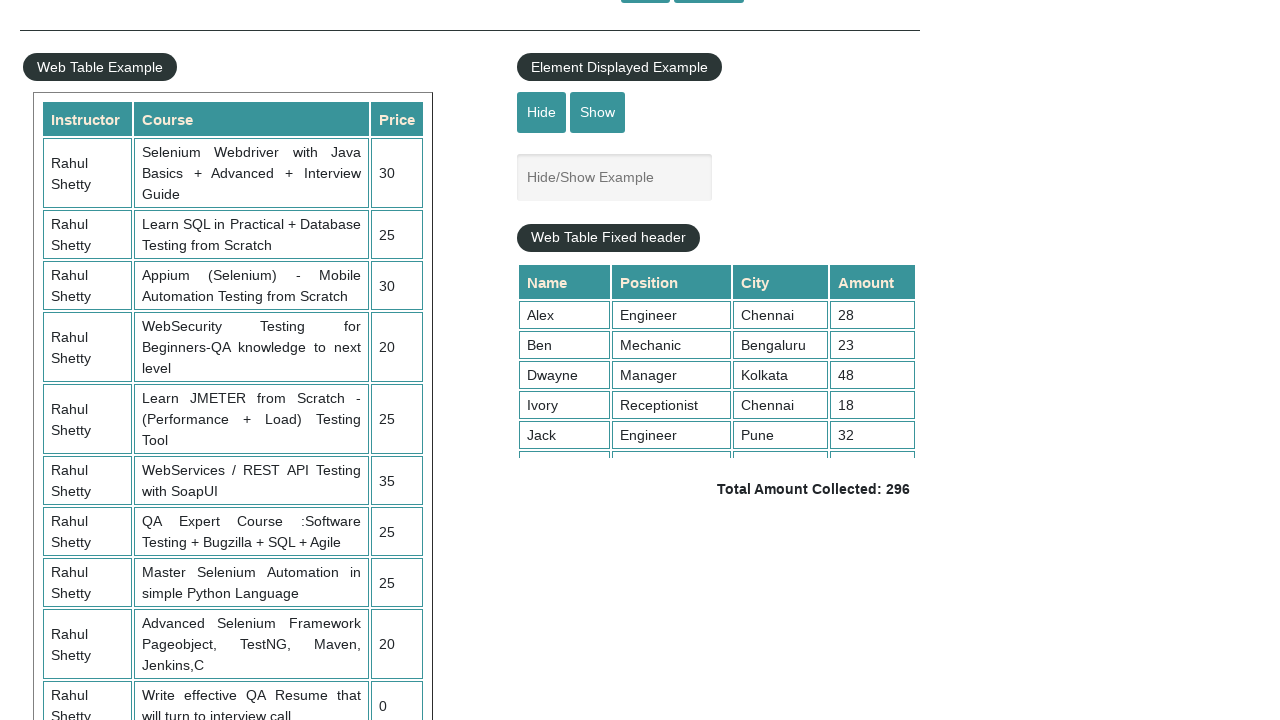